Tests the text box form on DemoQA by filling out name, email, current address, and permanent address fields, then submitting the form and verifying the output.

Starting URL: https://demoqa.com

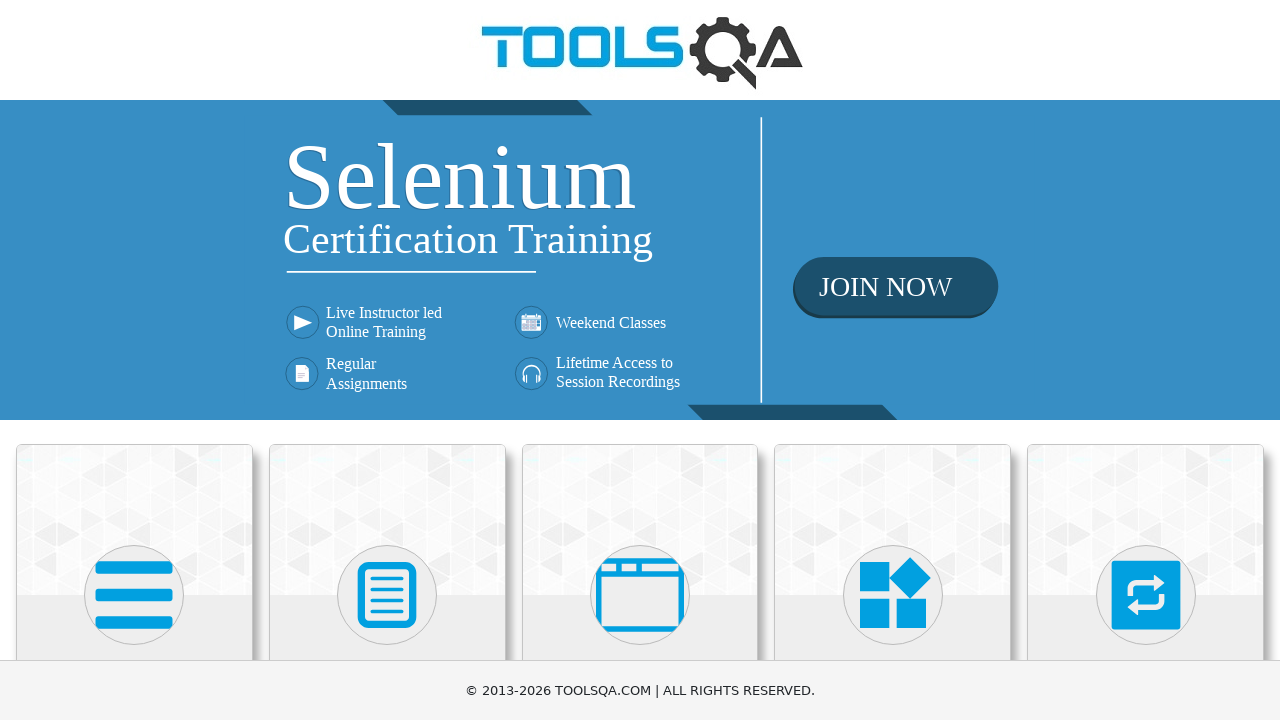

Clicked on Elements card at (134, 360) on xpath=//h5[normalize-space()='Elements']
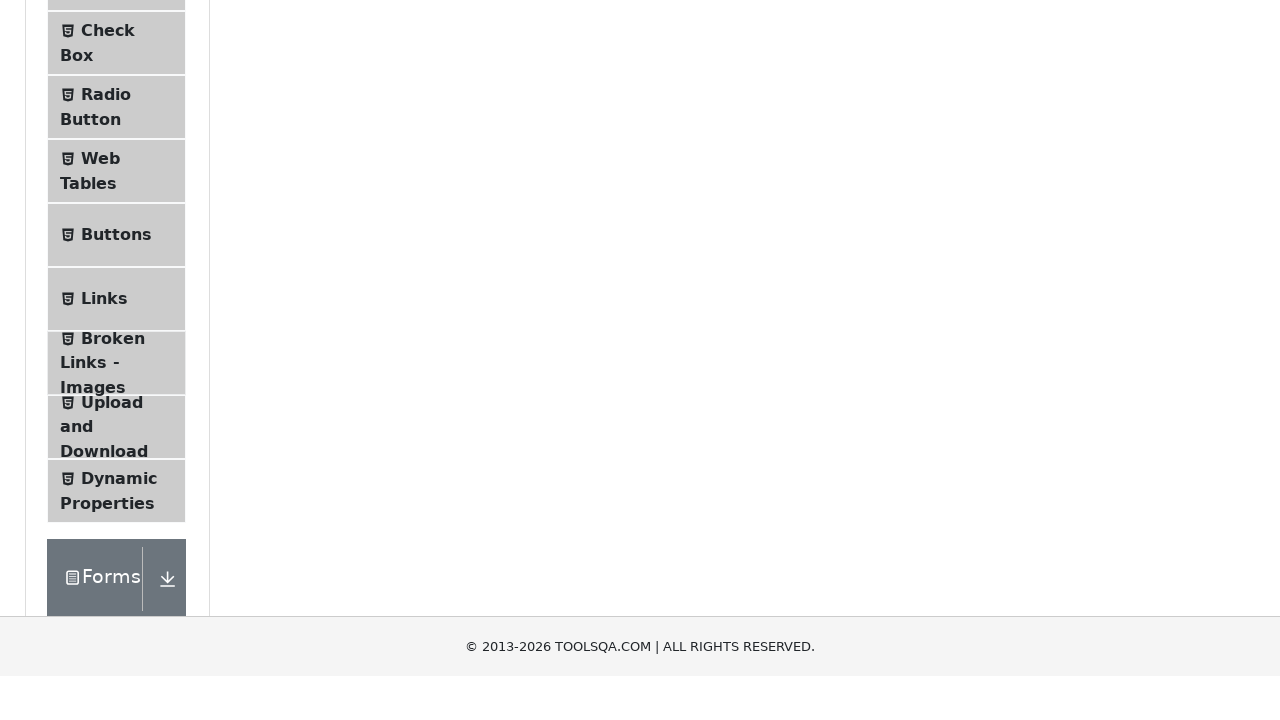

Expanded the first element group at (126, 392) on .element-group >> nth=0
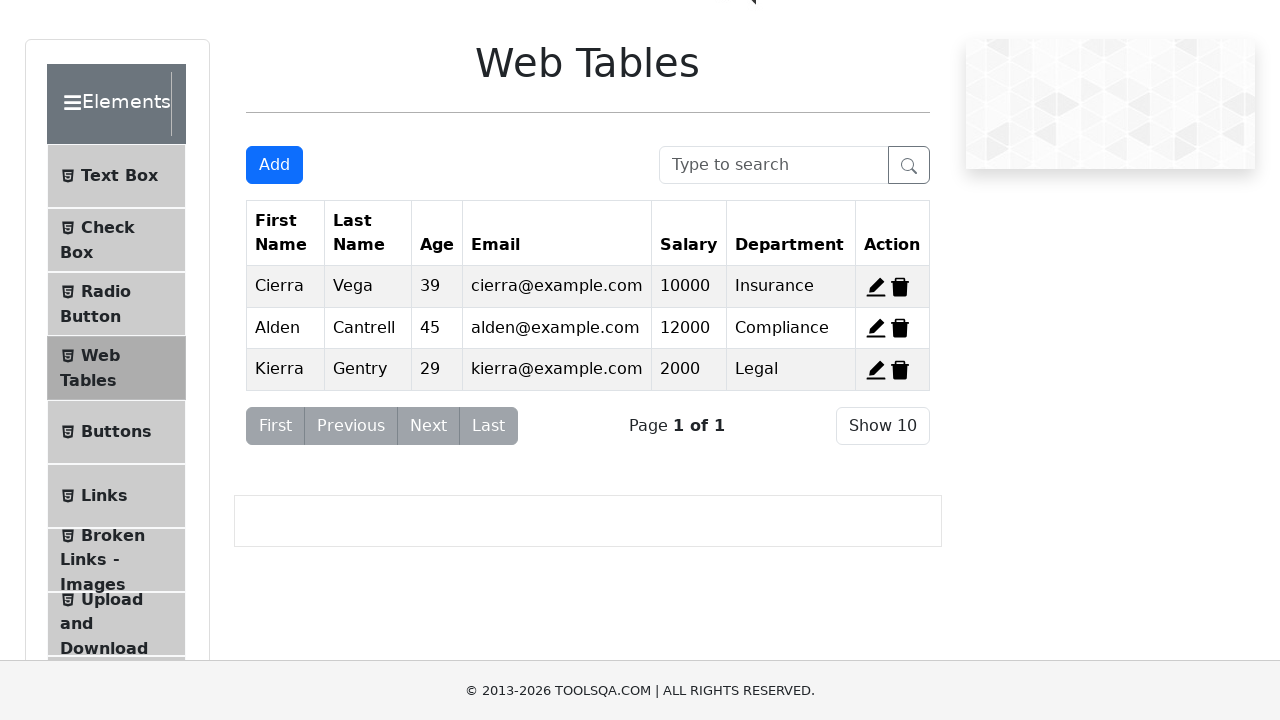

Clicked on Text Box menu item at (119, 176) on span:has-text('Text Box')
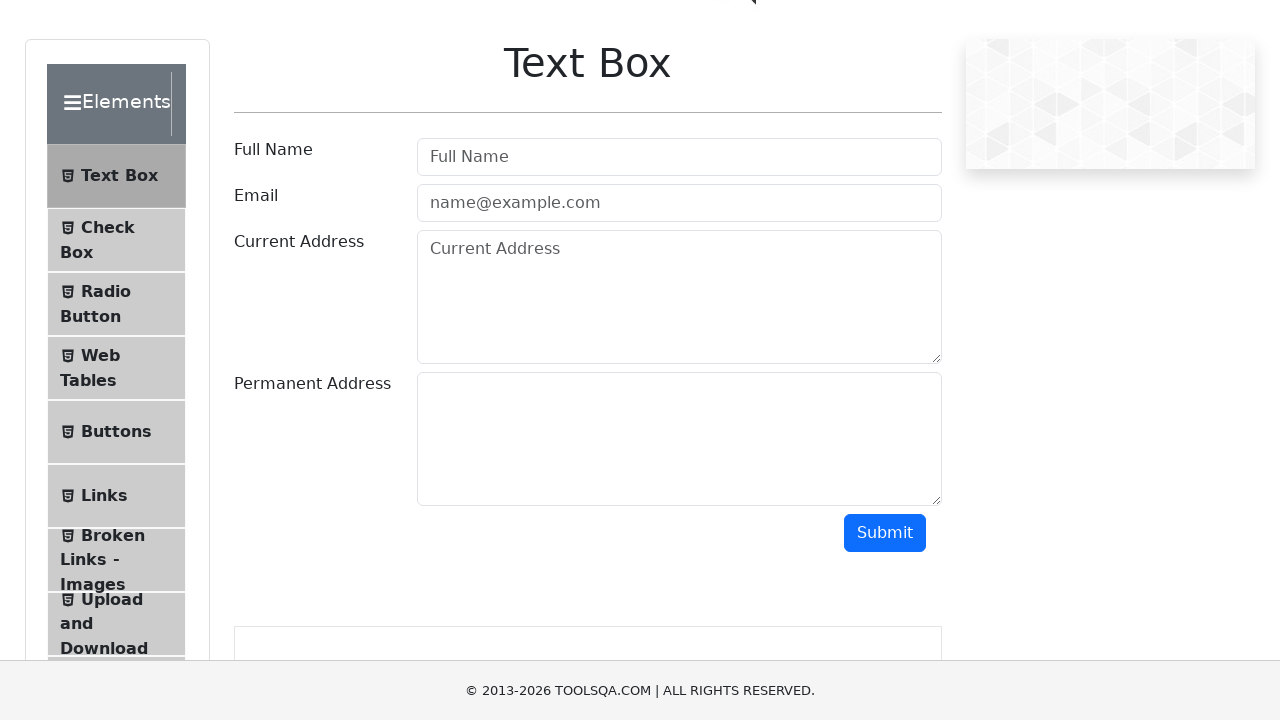

Filled in full name field with 'Jennifer Martinez' on #userName
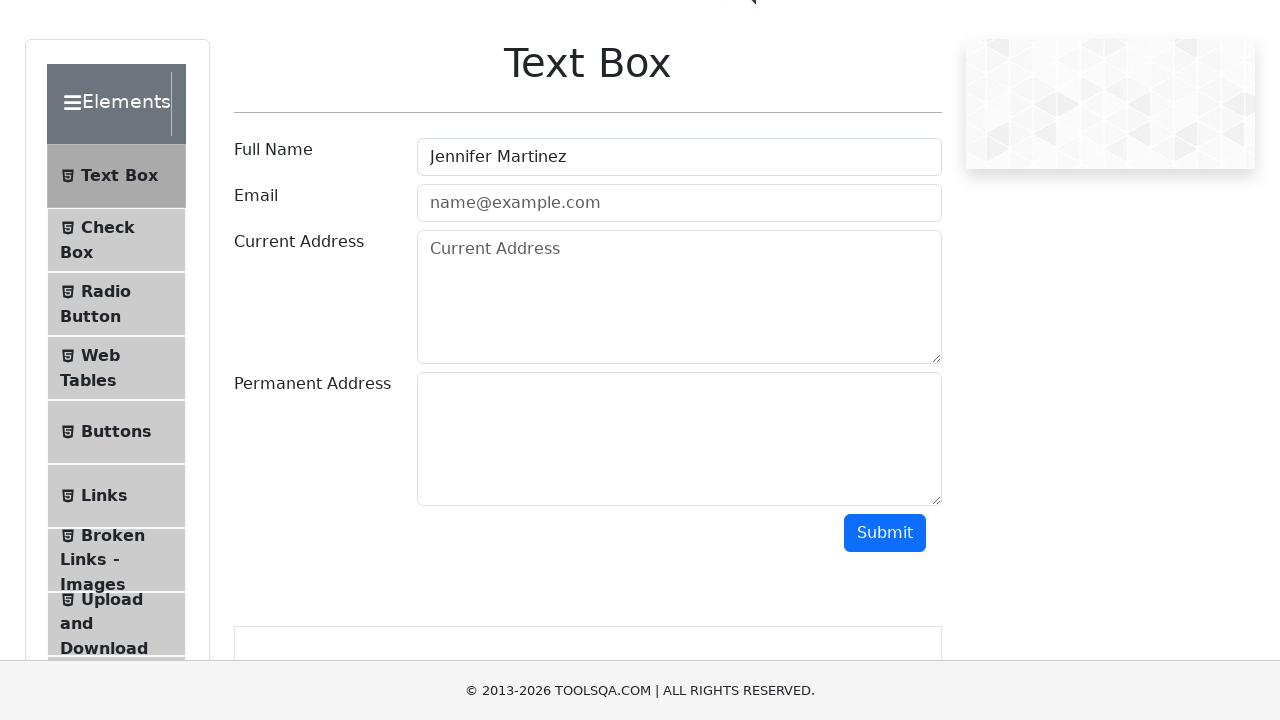

Filled in email field with 'jennifer.martinez@demoqa.com' on #userEmail
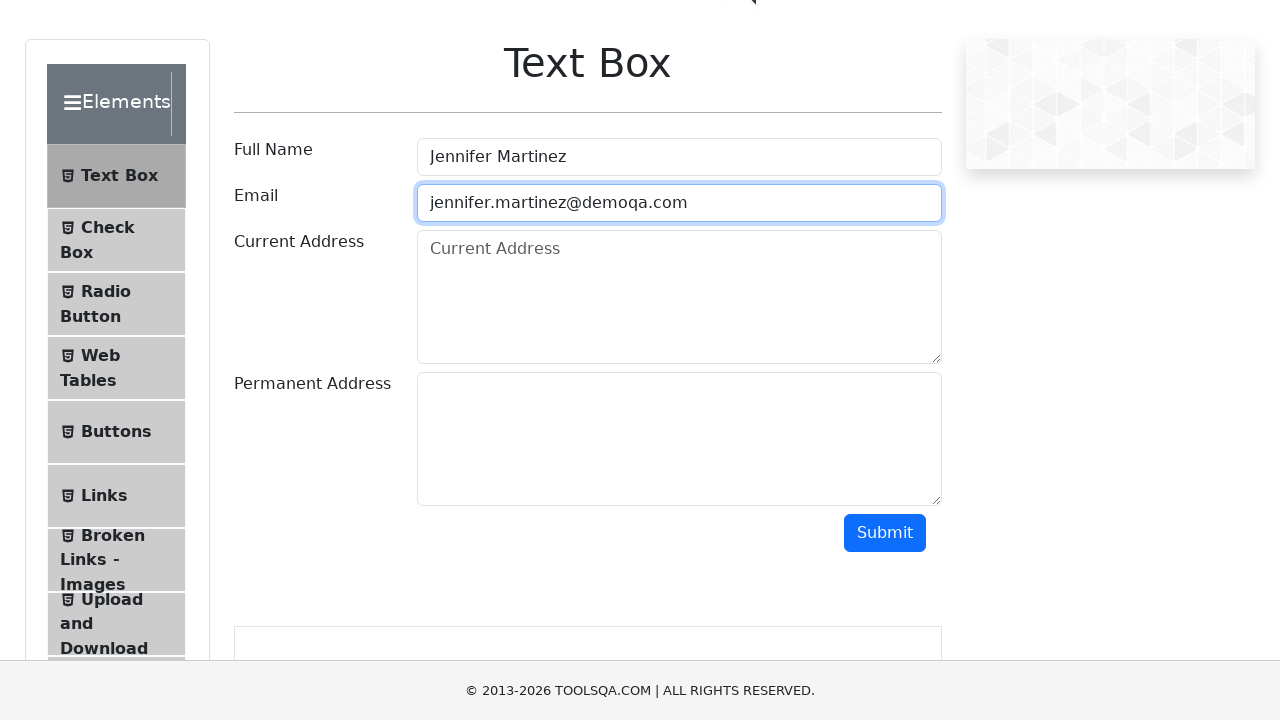

Filled in current address field with '123 Oak Avenue, Springfield, Illinois, 62704' on #currentAddress
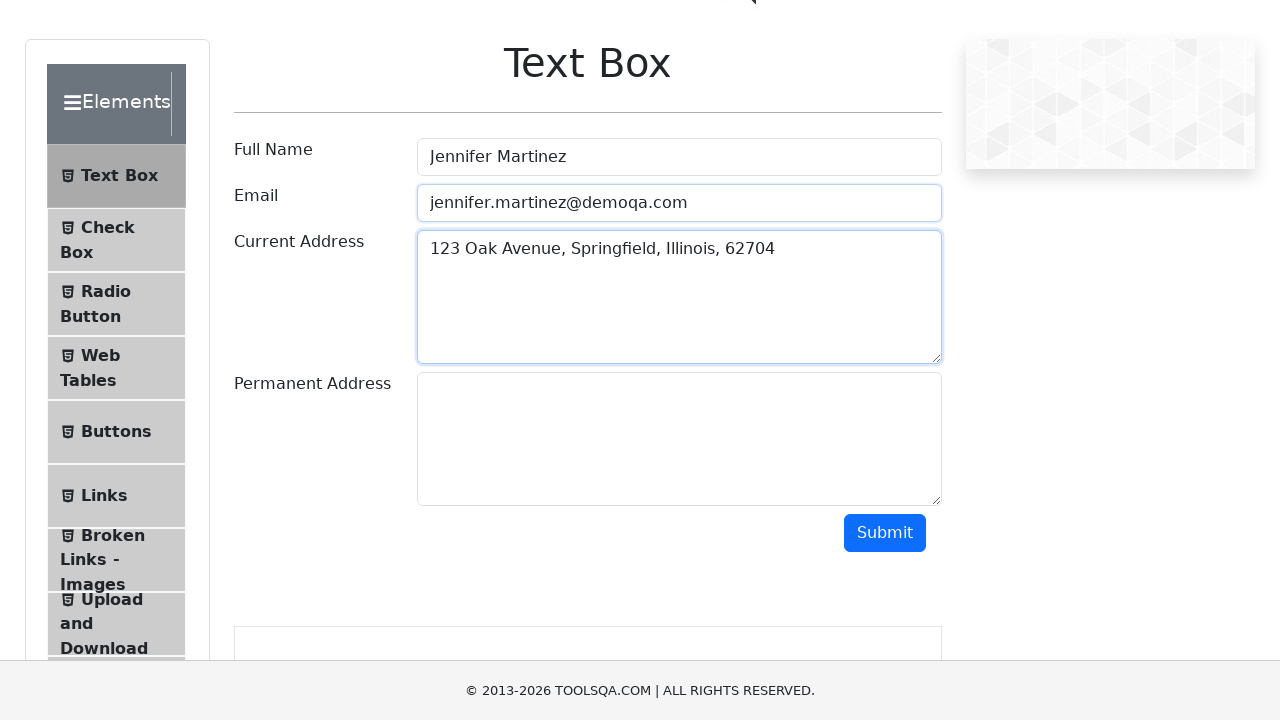

Filled in permanent address field with '456 Elm St, Springfield, Illinois, 62704' on #permanentAddress
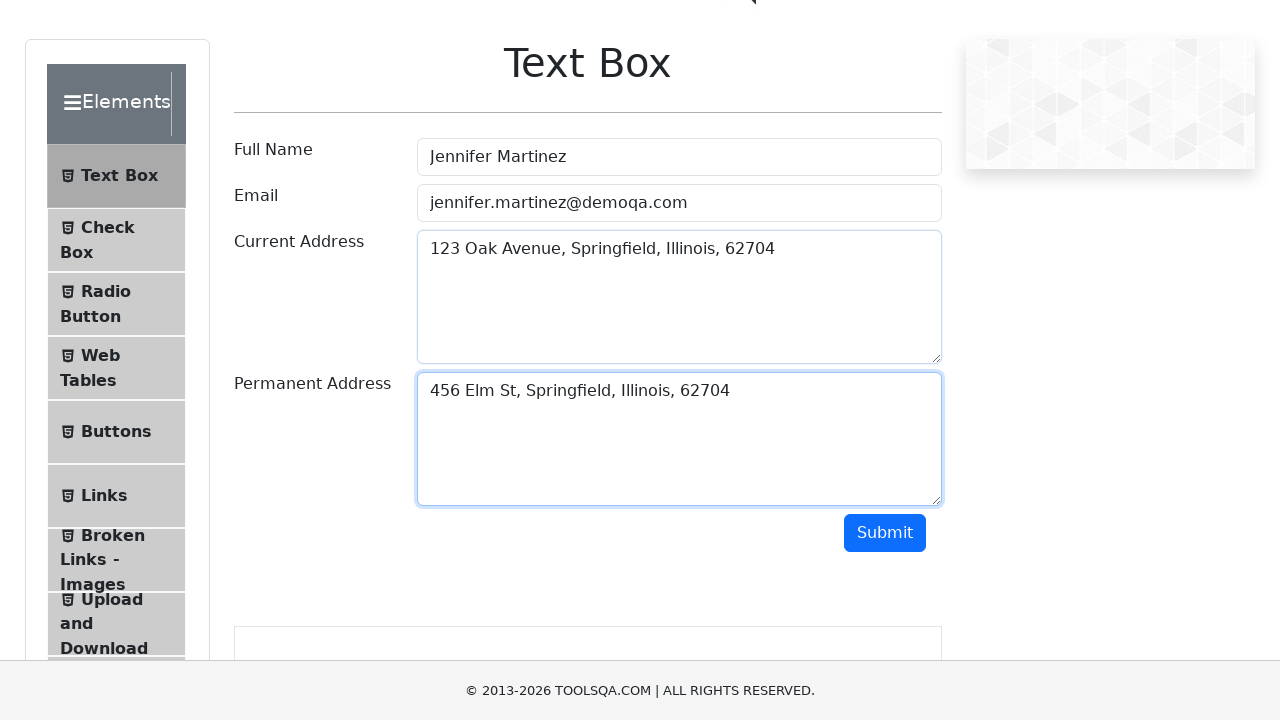

Clicked submit button to submit the form at (885, 533) on #submit
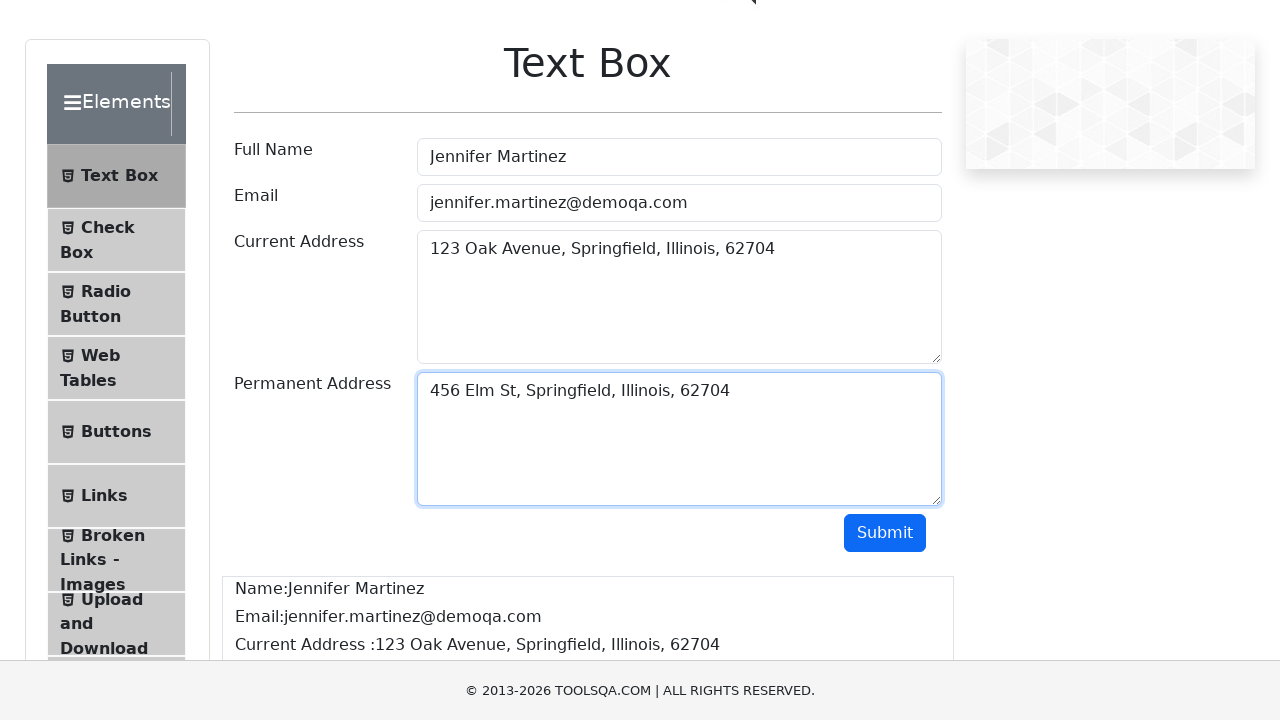

Form output section loaded and displayed
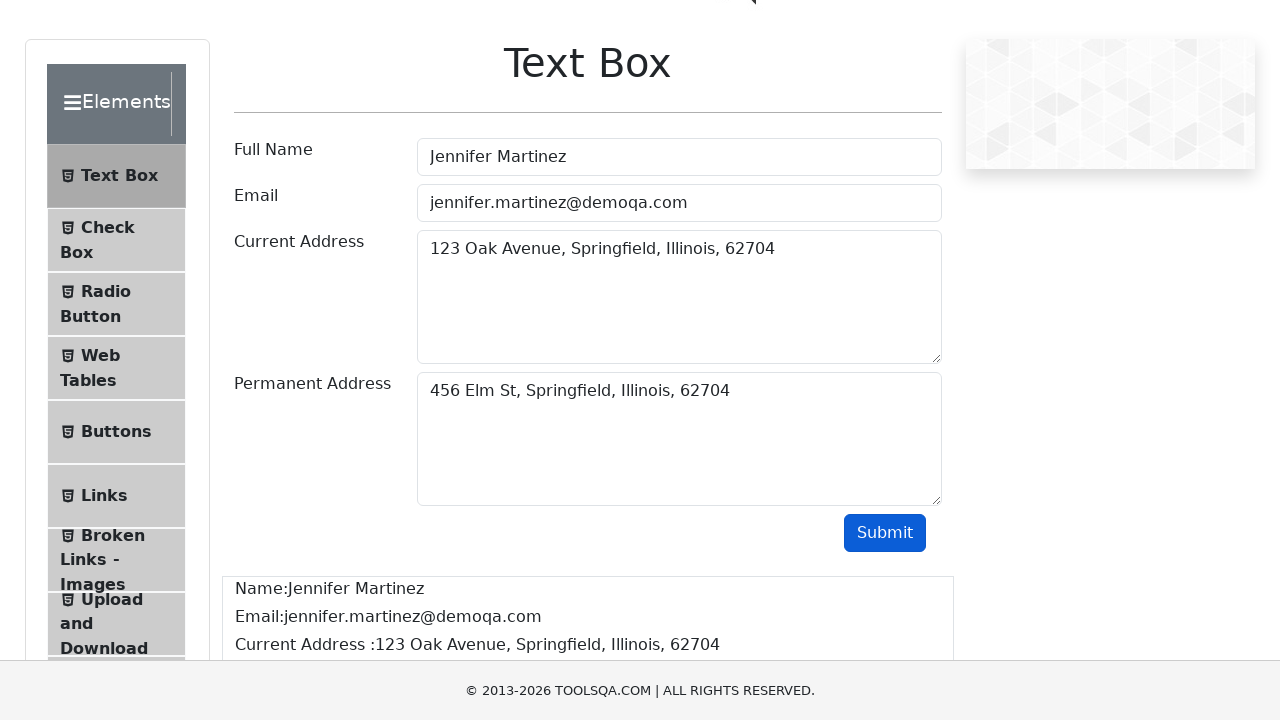

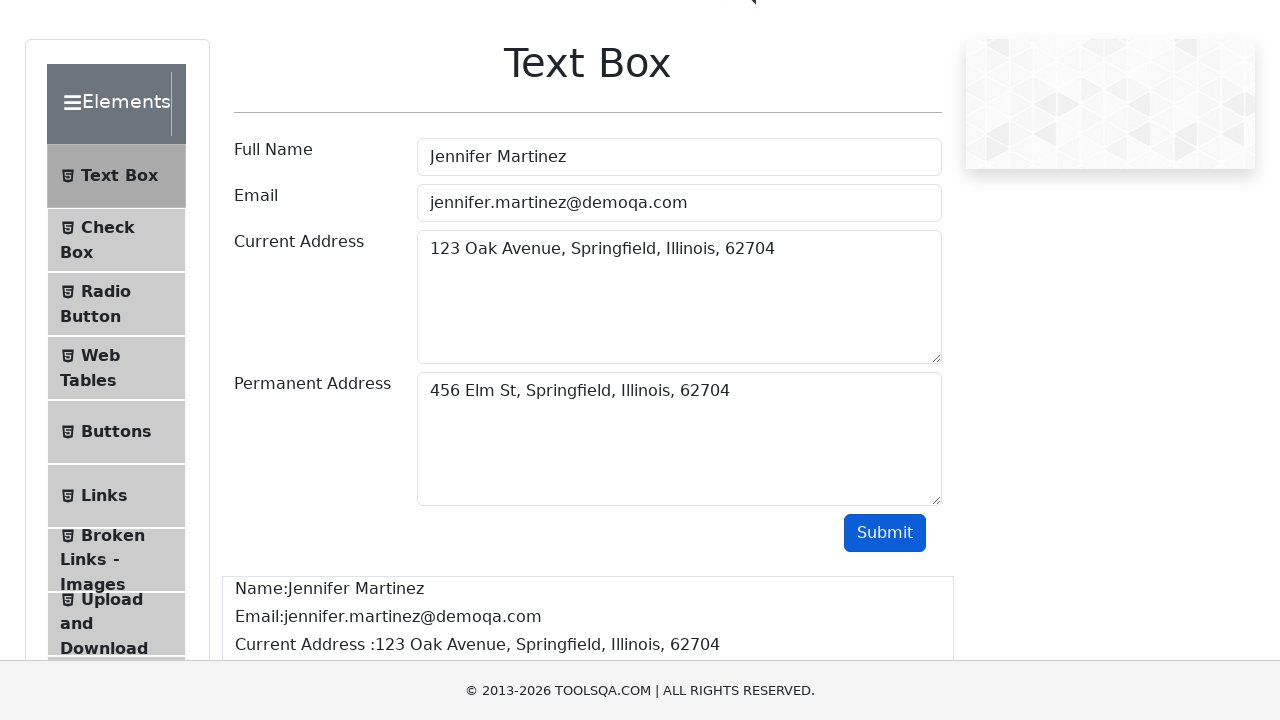